Tests checkbox functionality by verifying initial states and toggling checkboxes

Starting URL: https://the-internet.herokuapp.com/checkboxes

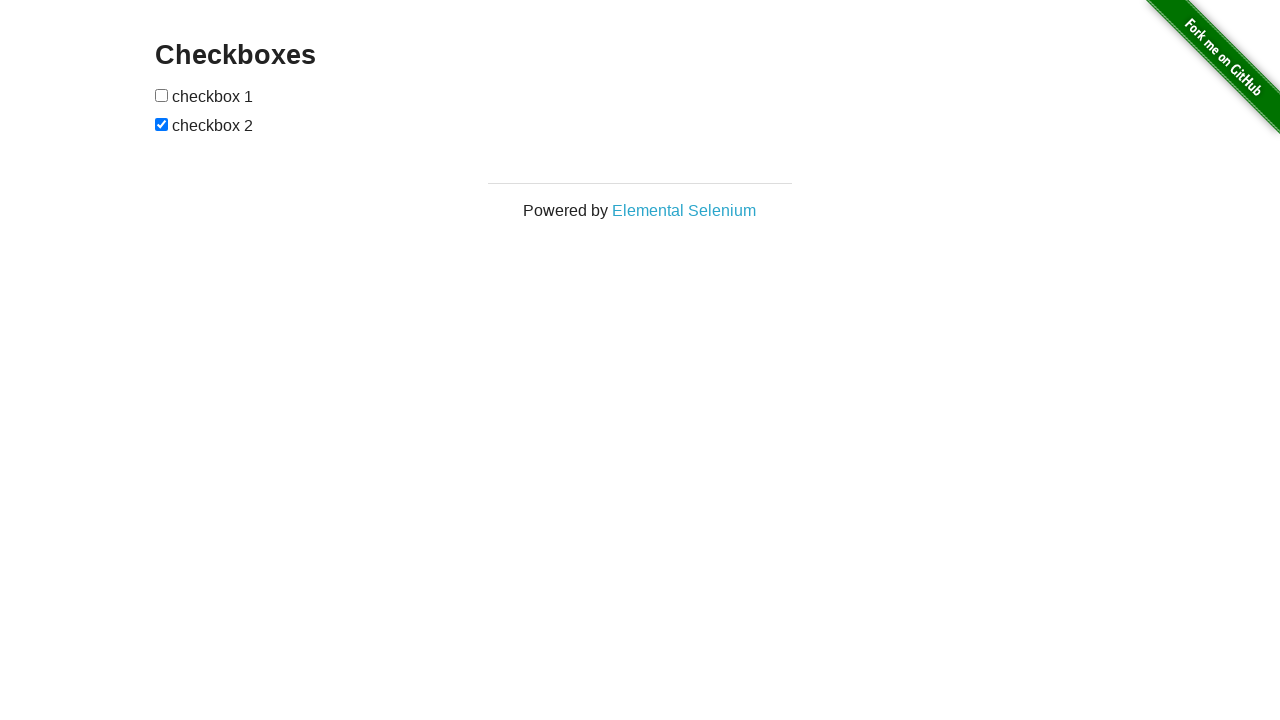

Located first checkbox element
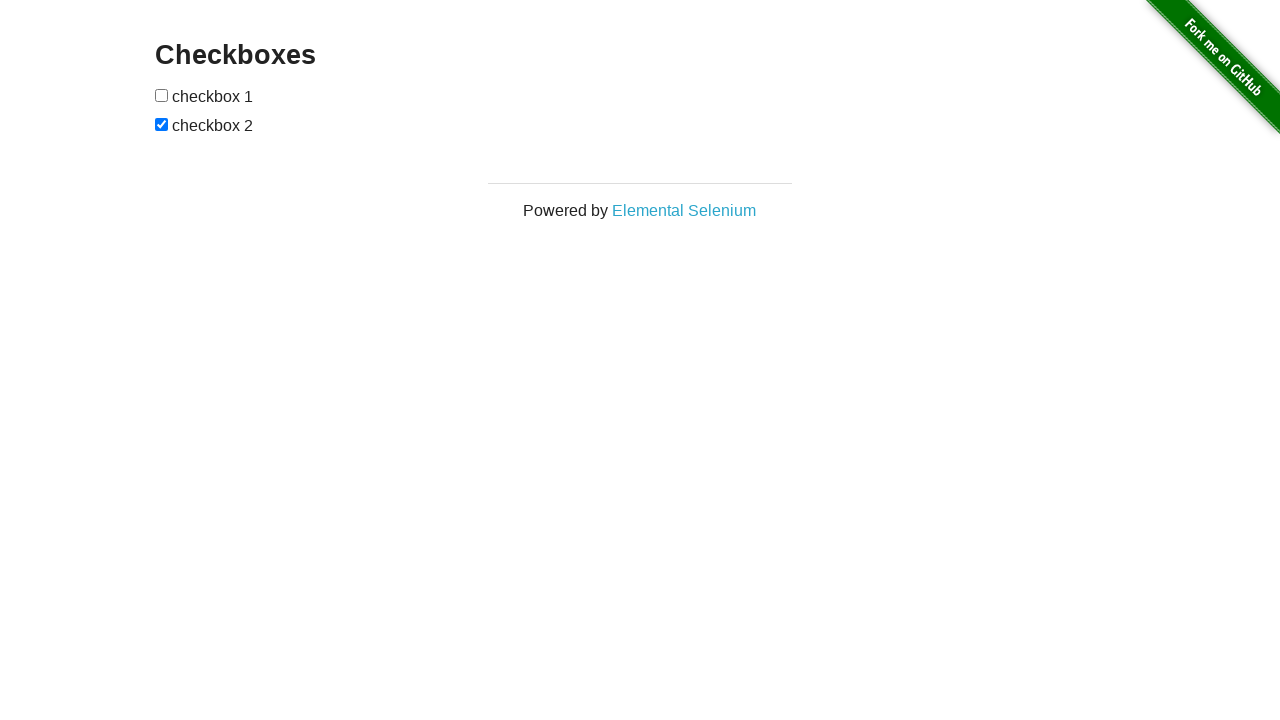

Located second checkbox element
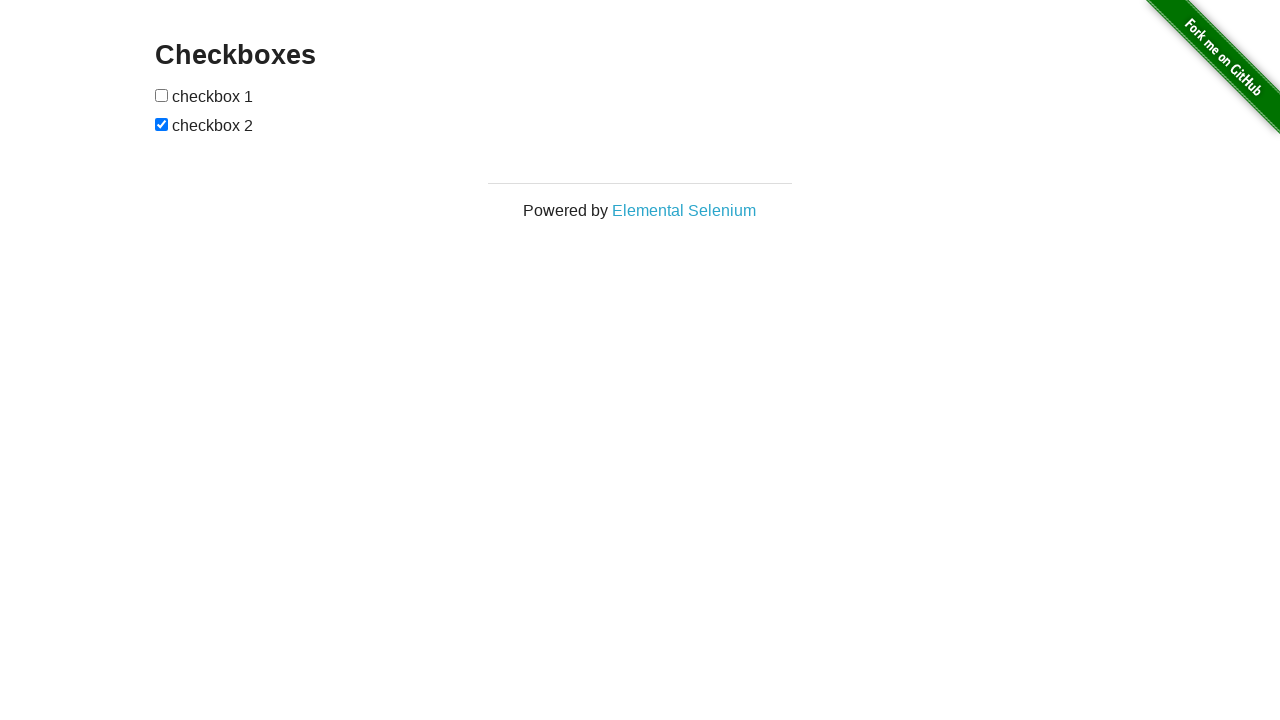

Verified second checkbox is initially checked
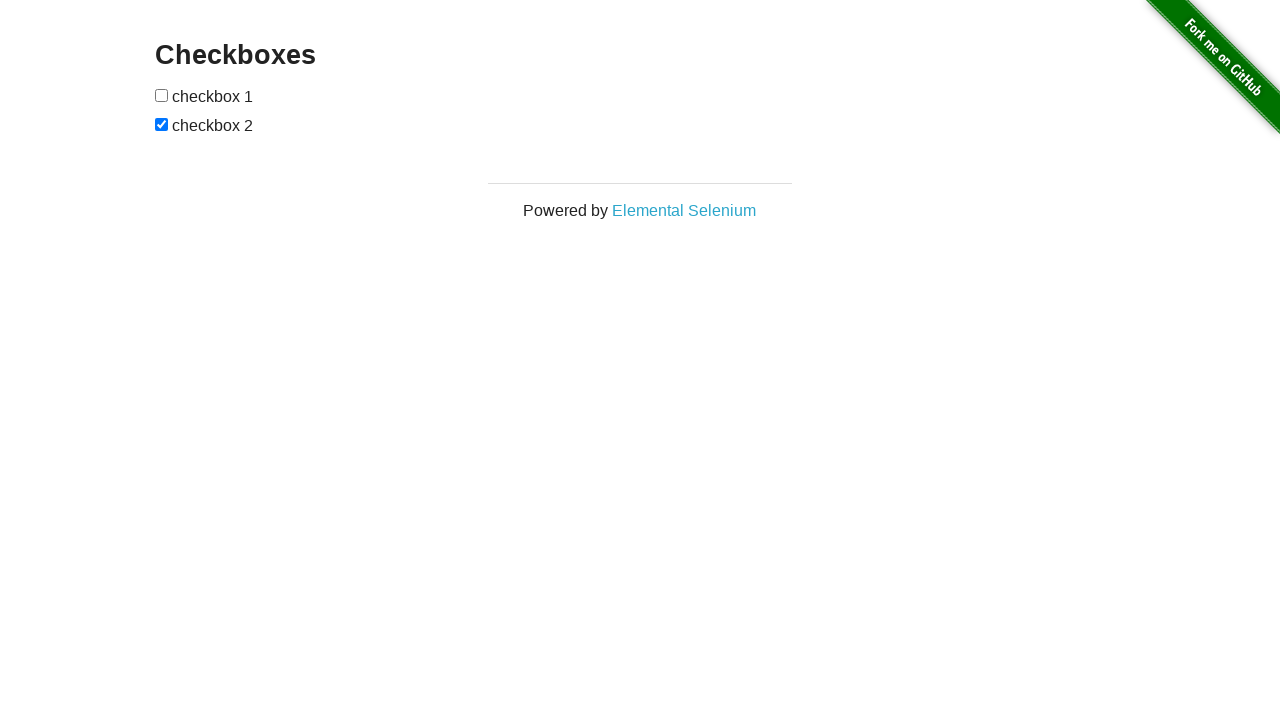

Verified first checkbox is initially unchecked
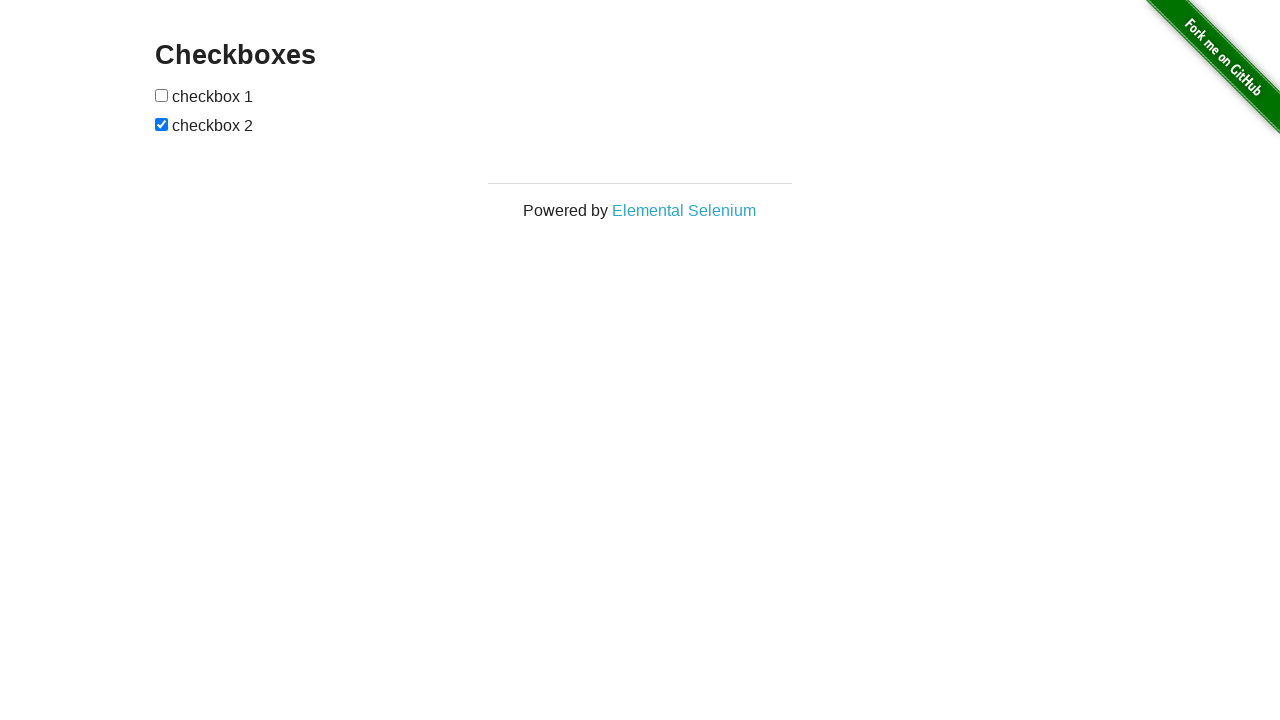

Clicked first checkbox to toggle it at (162, 95) on xpath=//form[@id='checkboxes']/input[1]
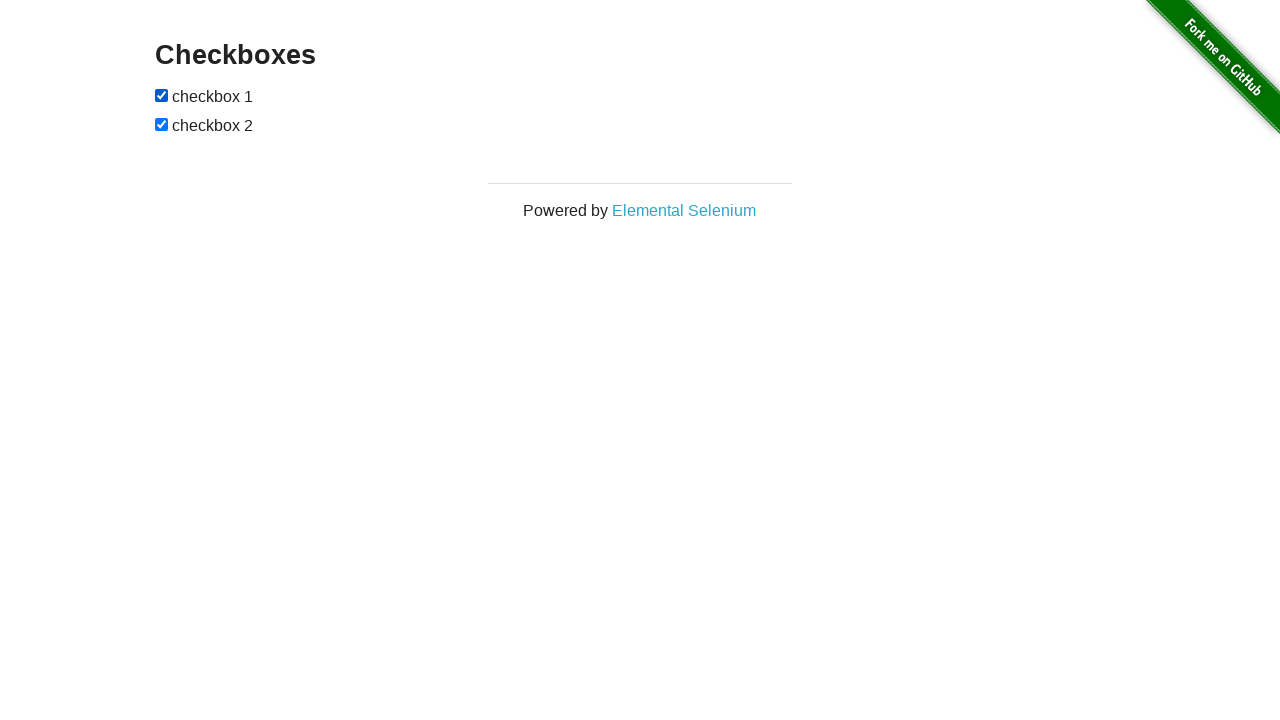

Clicked second checkbox to toggle it at (162, 124) on xpath=//form[@id='checkboxes']/input[2]
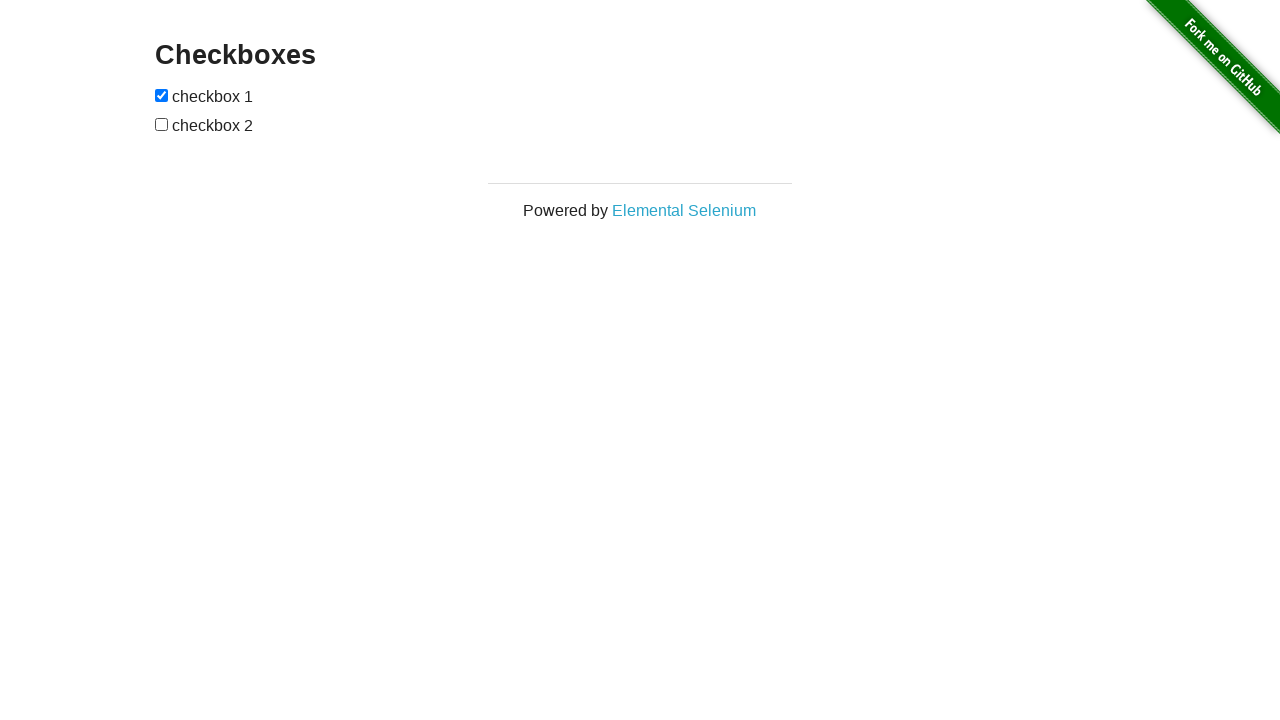

Verified second checkbox is now unchecked
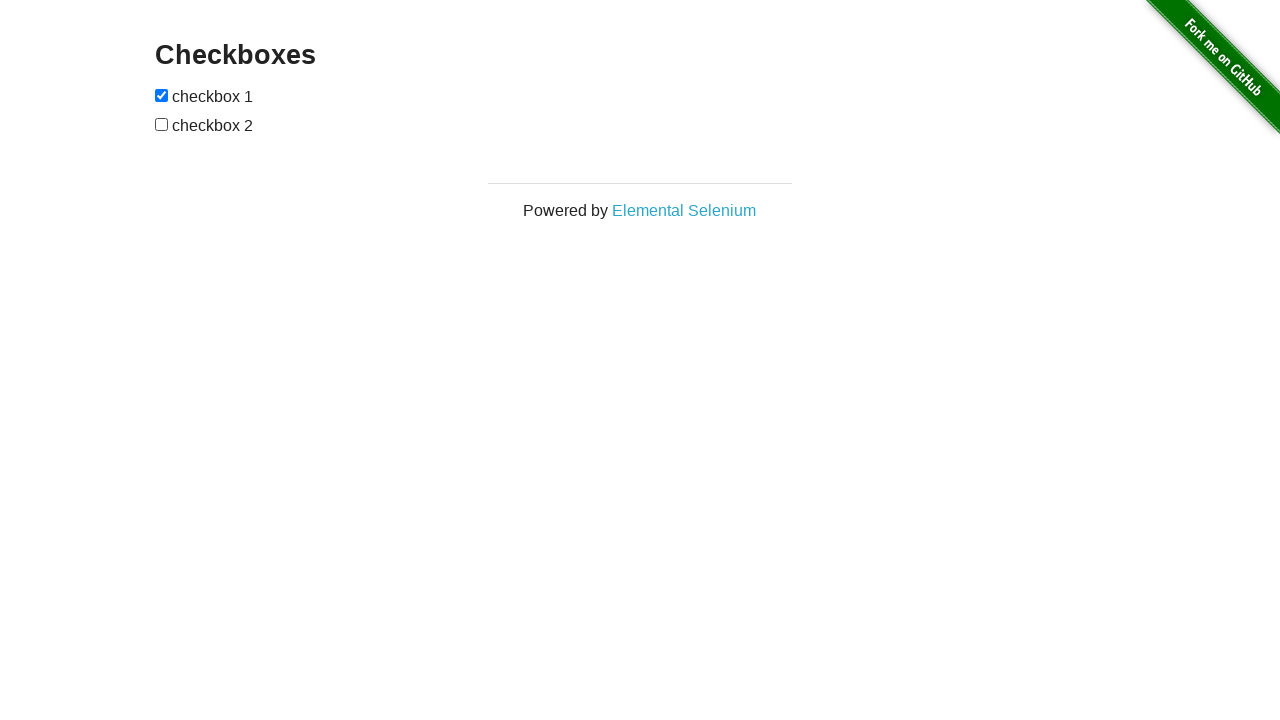

Verified first checkbox is now checked
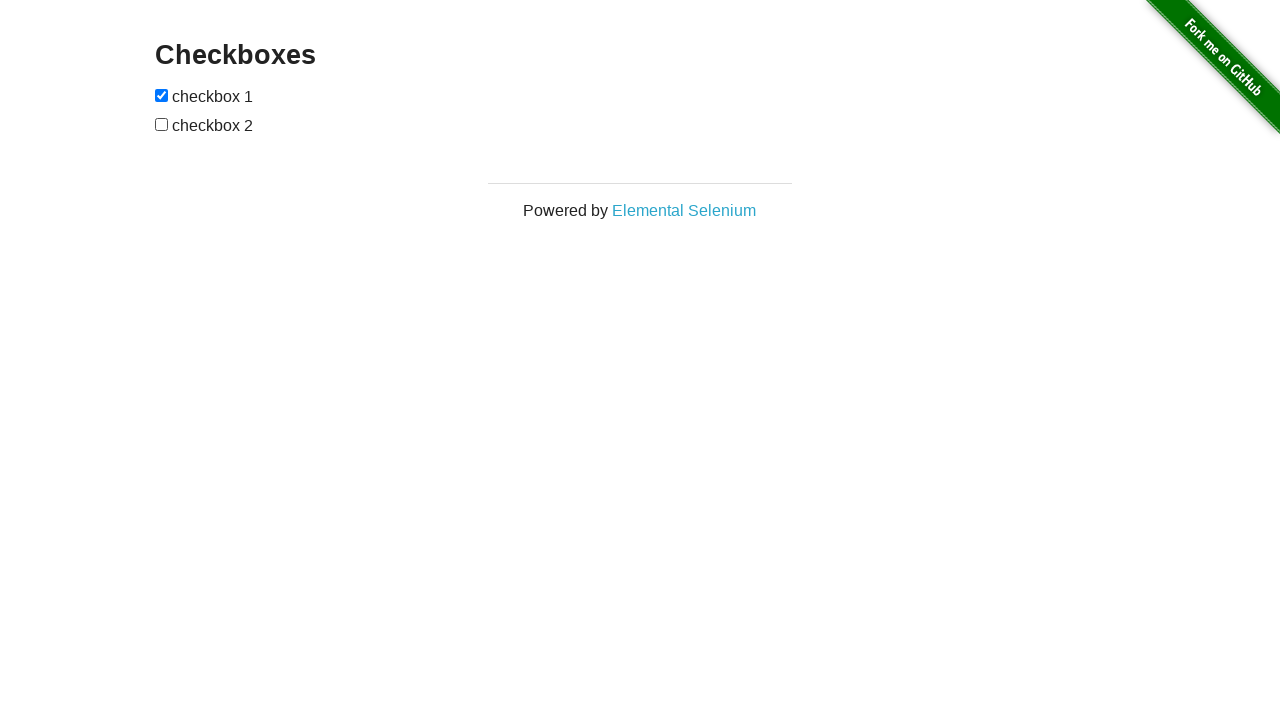

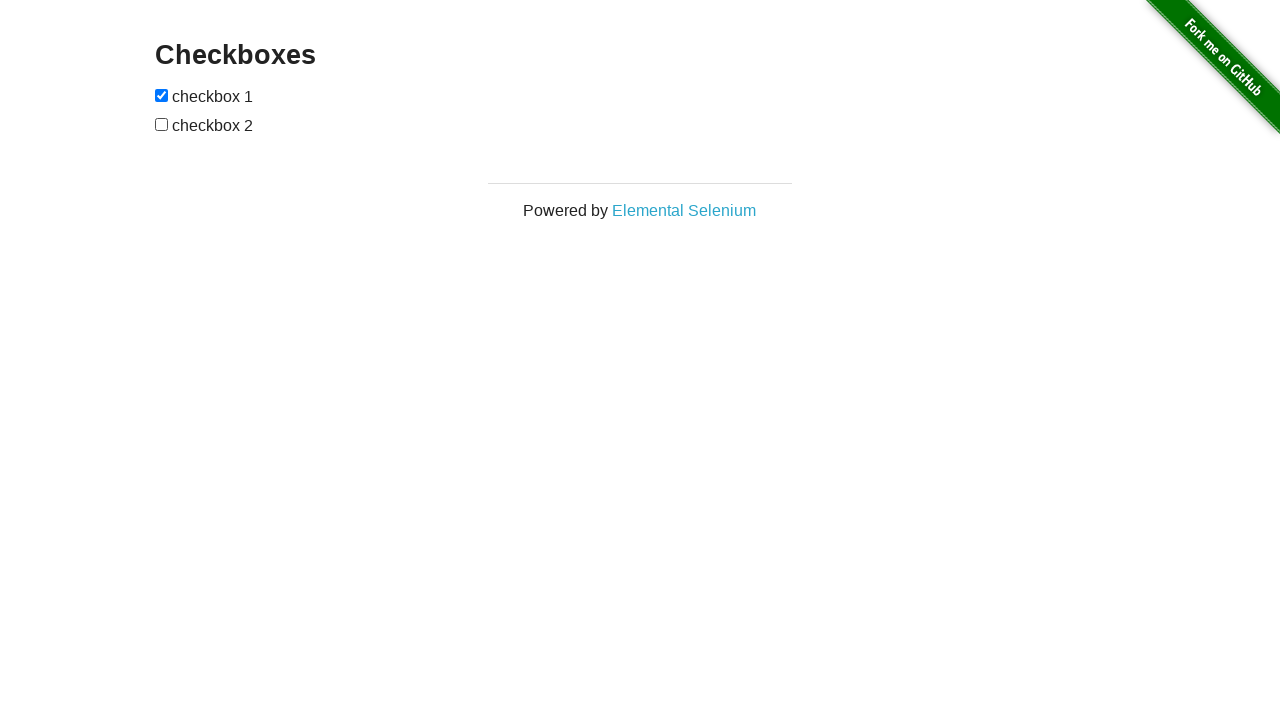